Tests drag and drop functionality on jQuery UI demo page by dragging an element from a source position to a target droppable area within an iframe.

Starting URL: https://jqueryui.com/droppable/

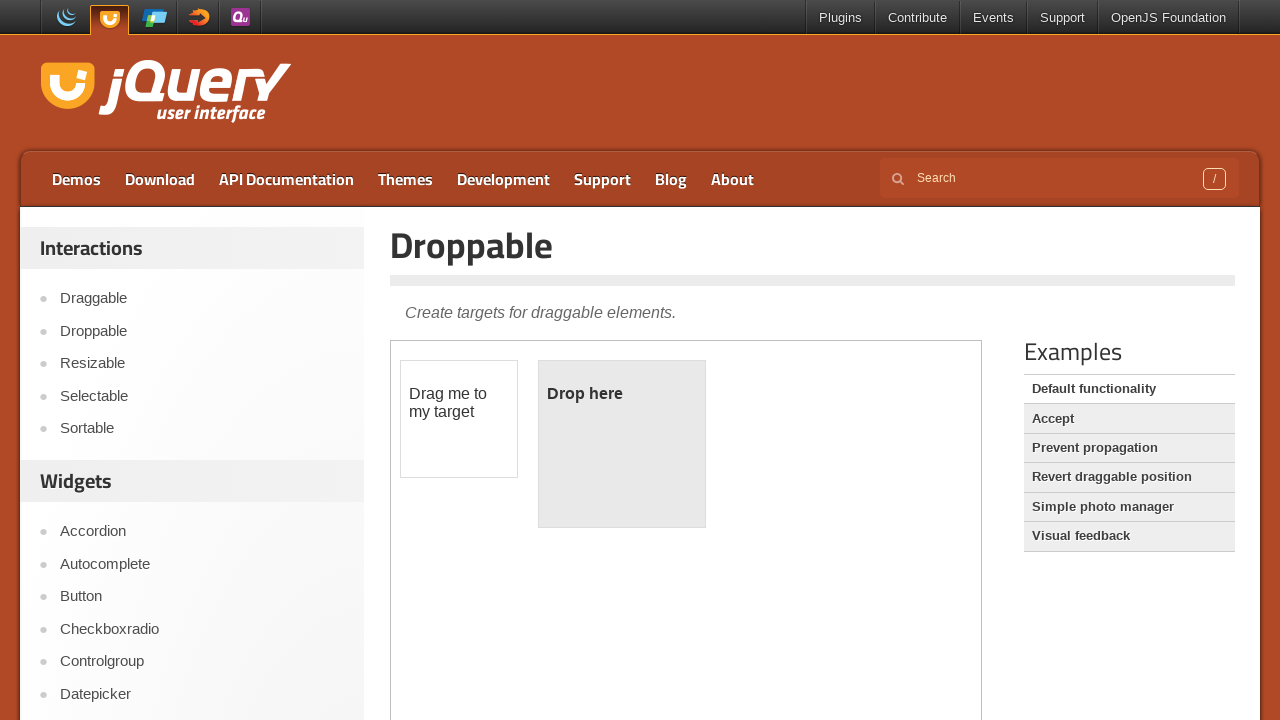

Set viewport size to 1920x1080
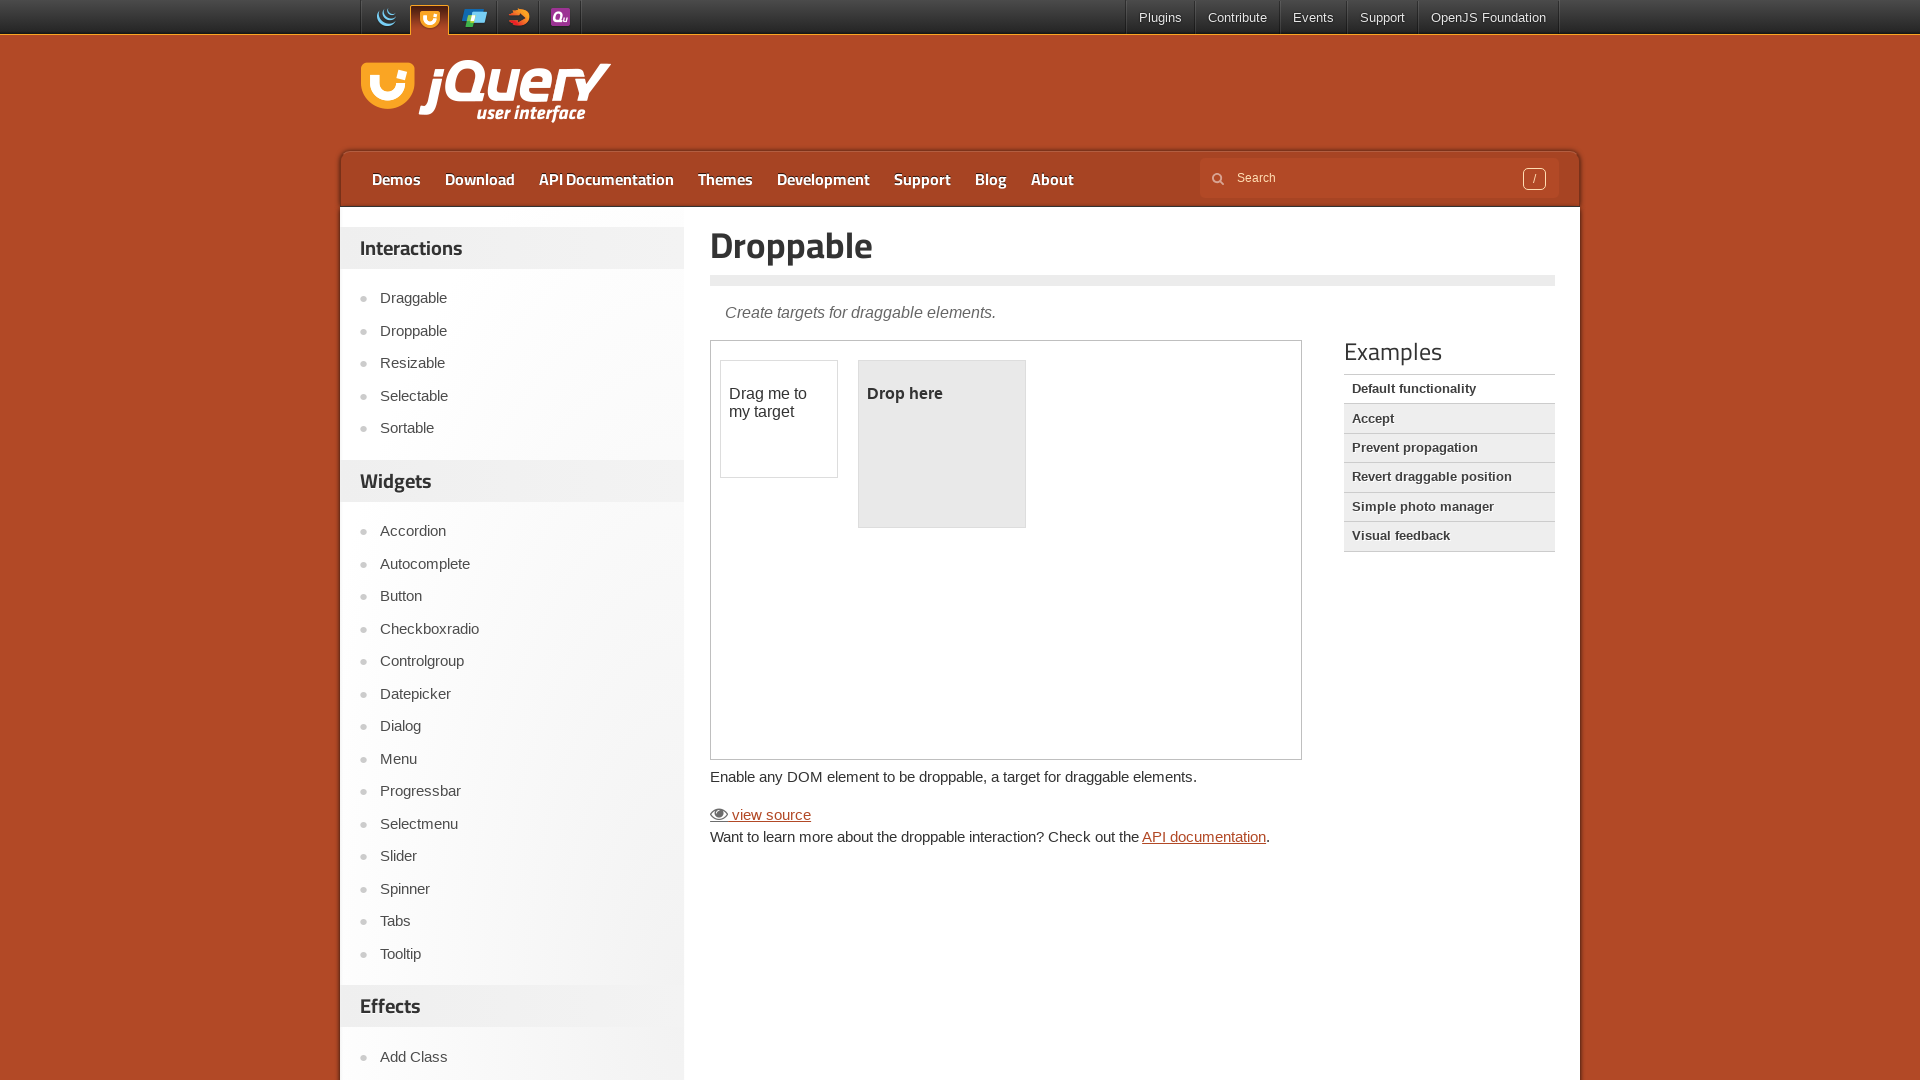

Located the demo iframe
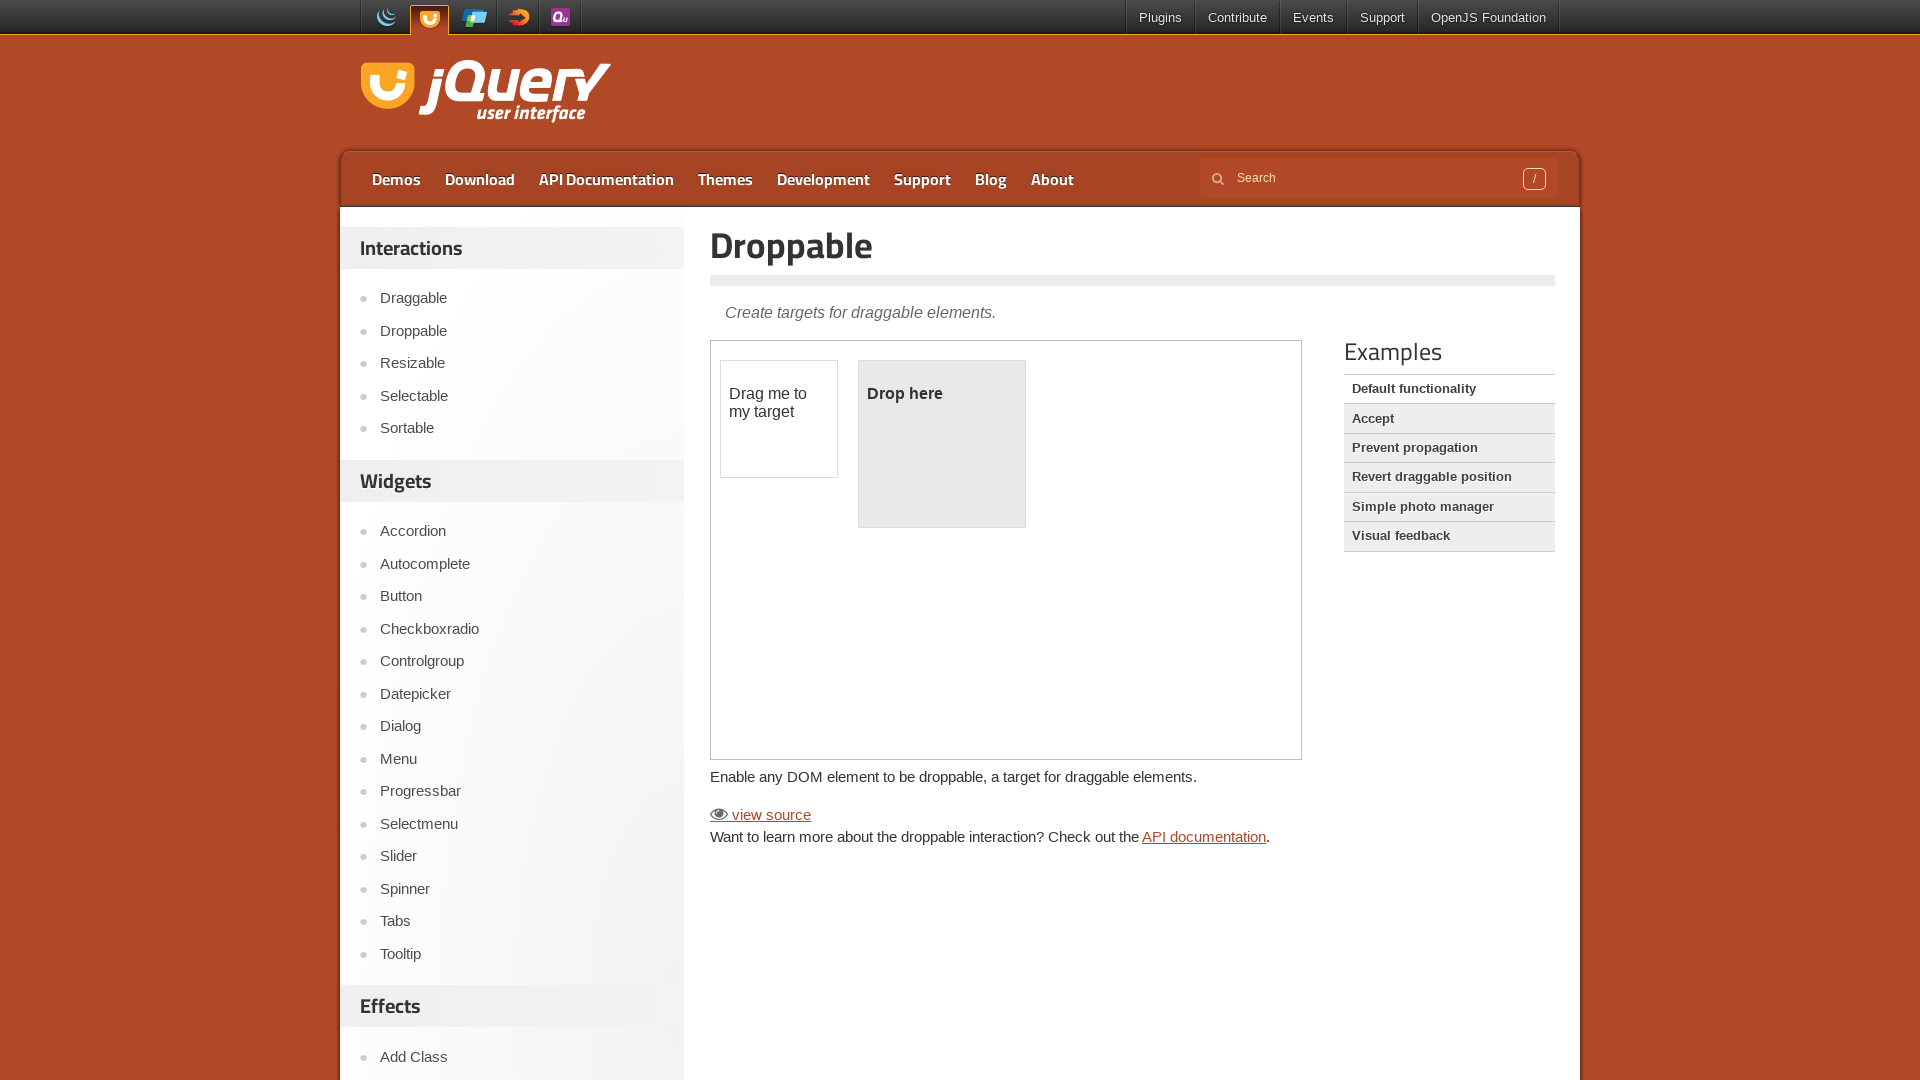

Located the draggable element within iframe
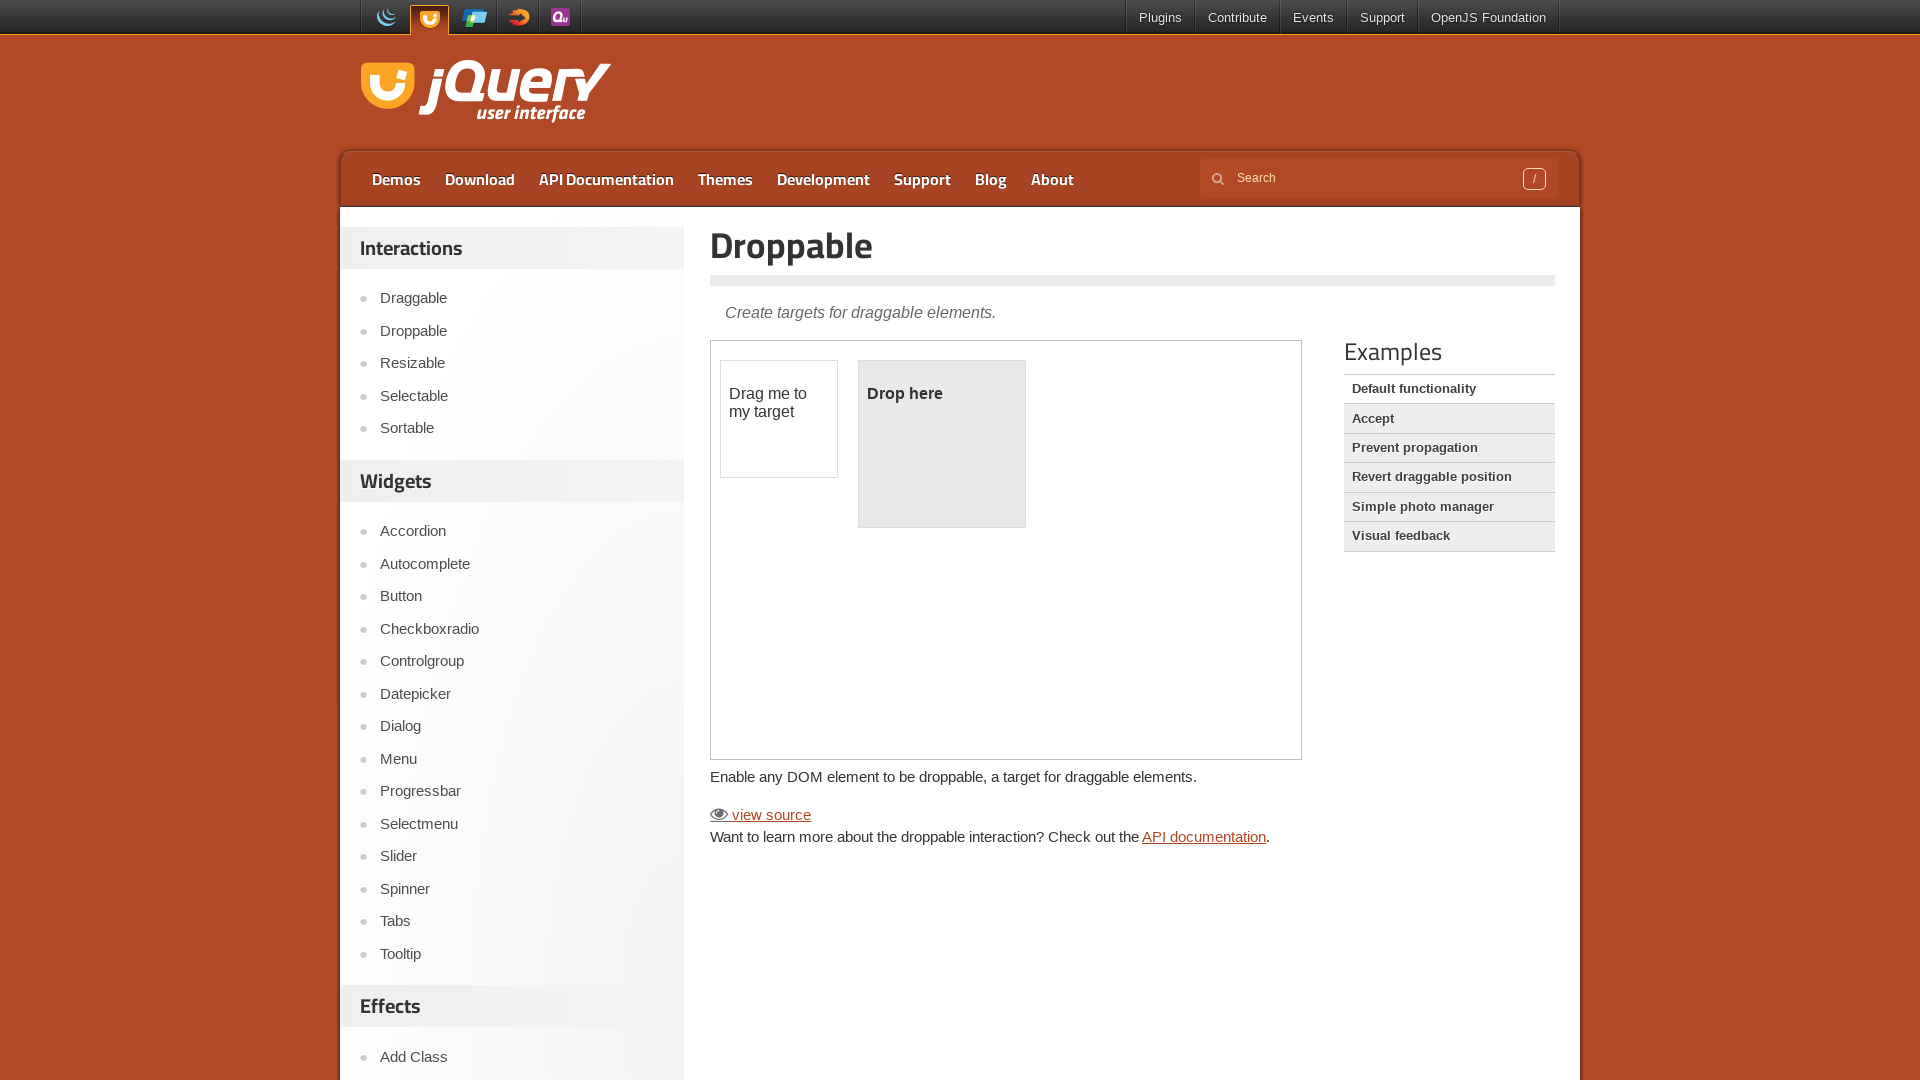

Located the droppable target element within iframe
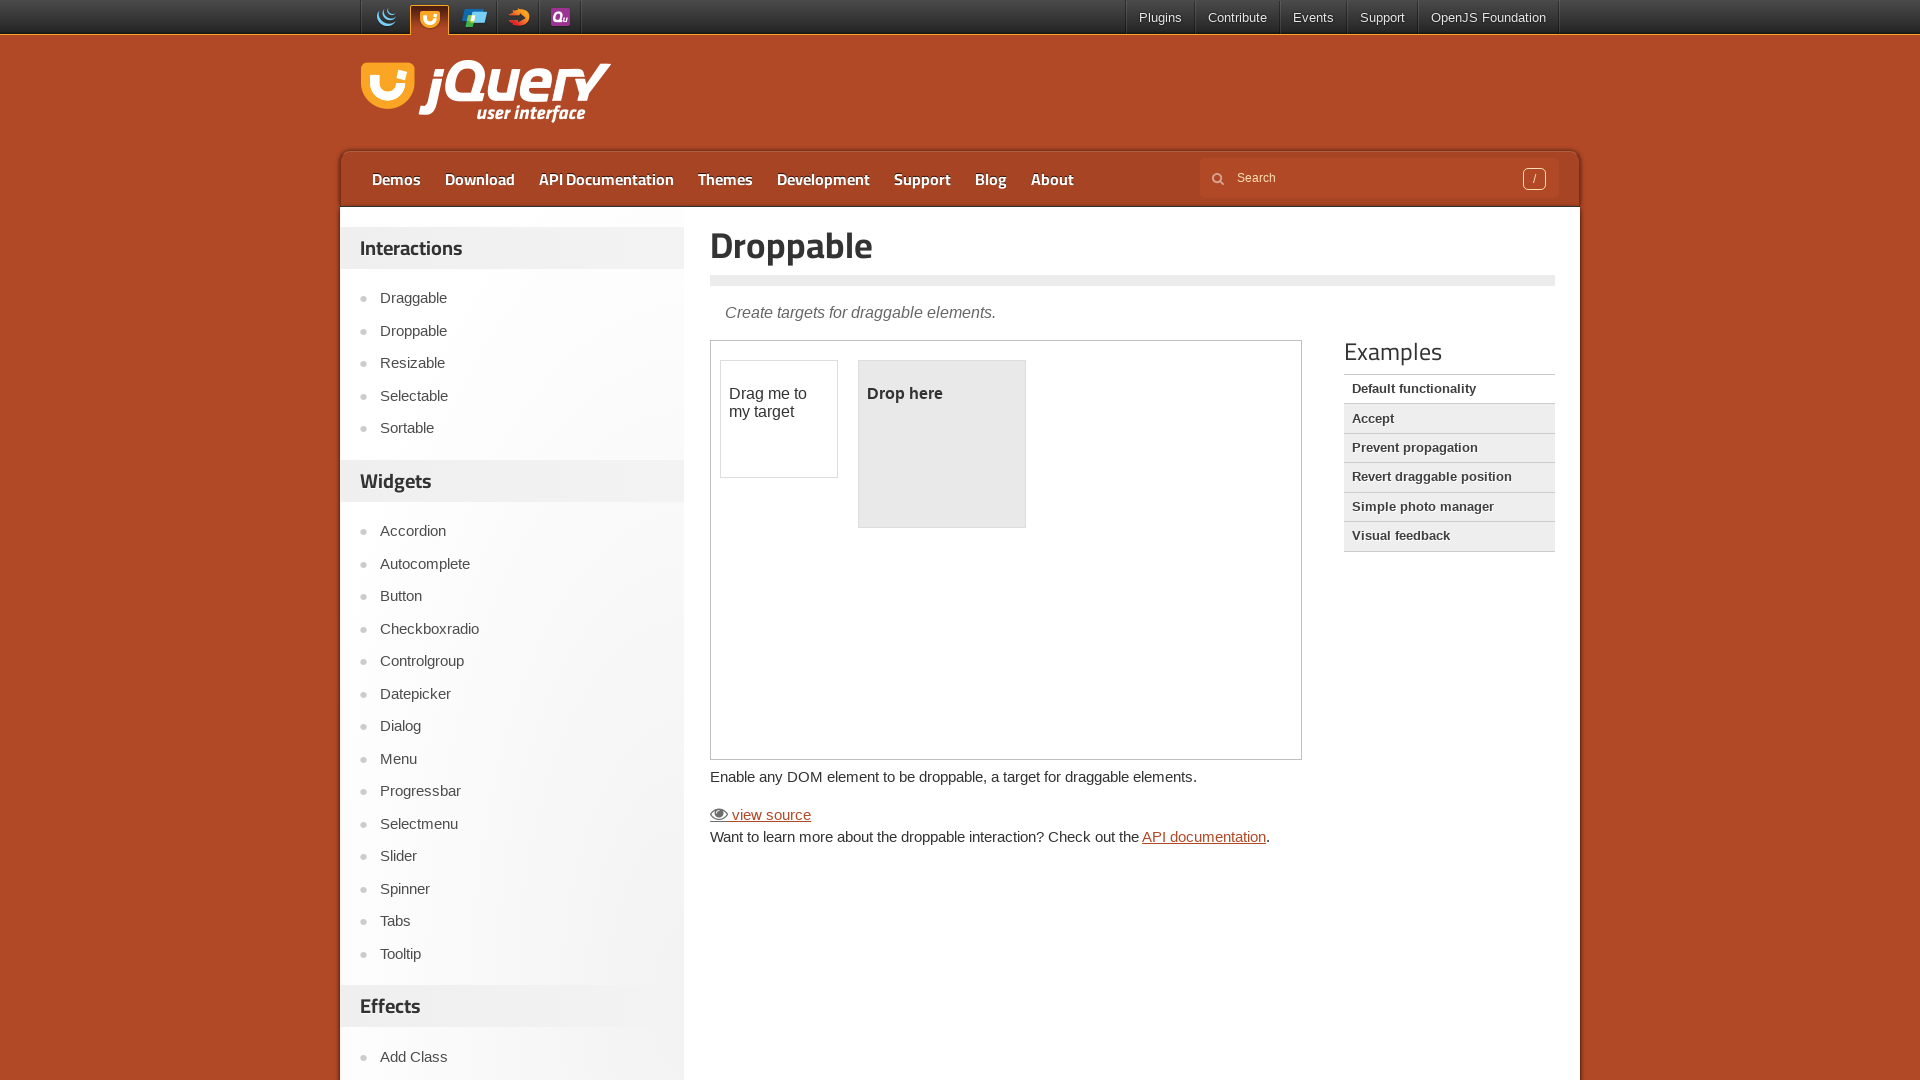

Draggable element is now visible
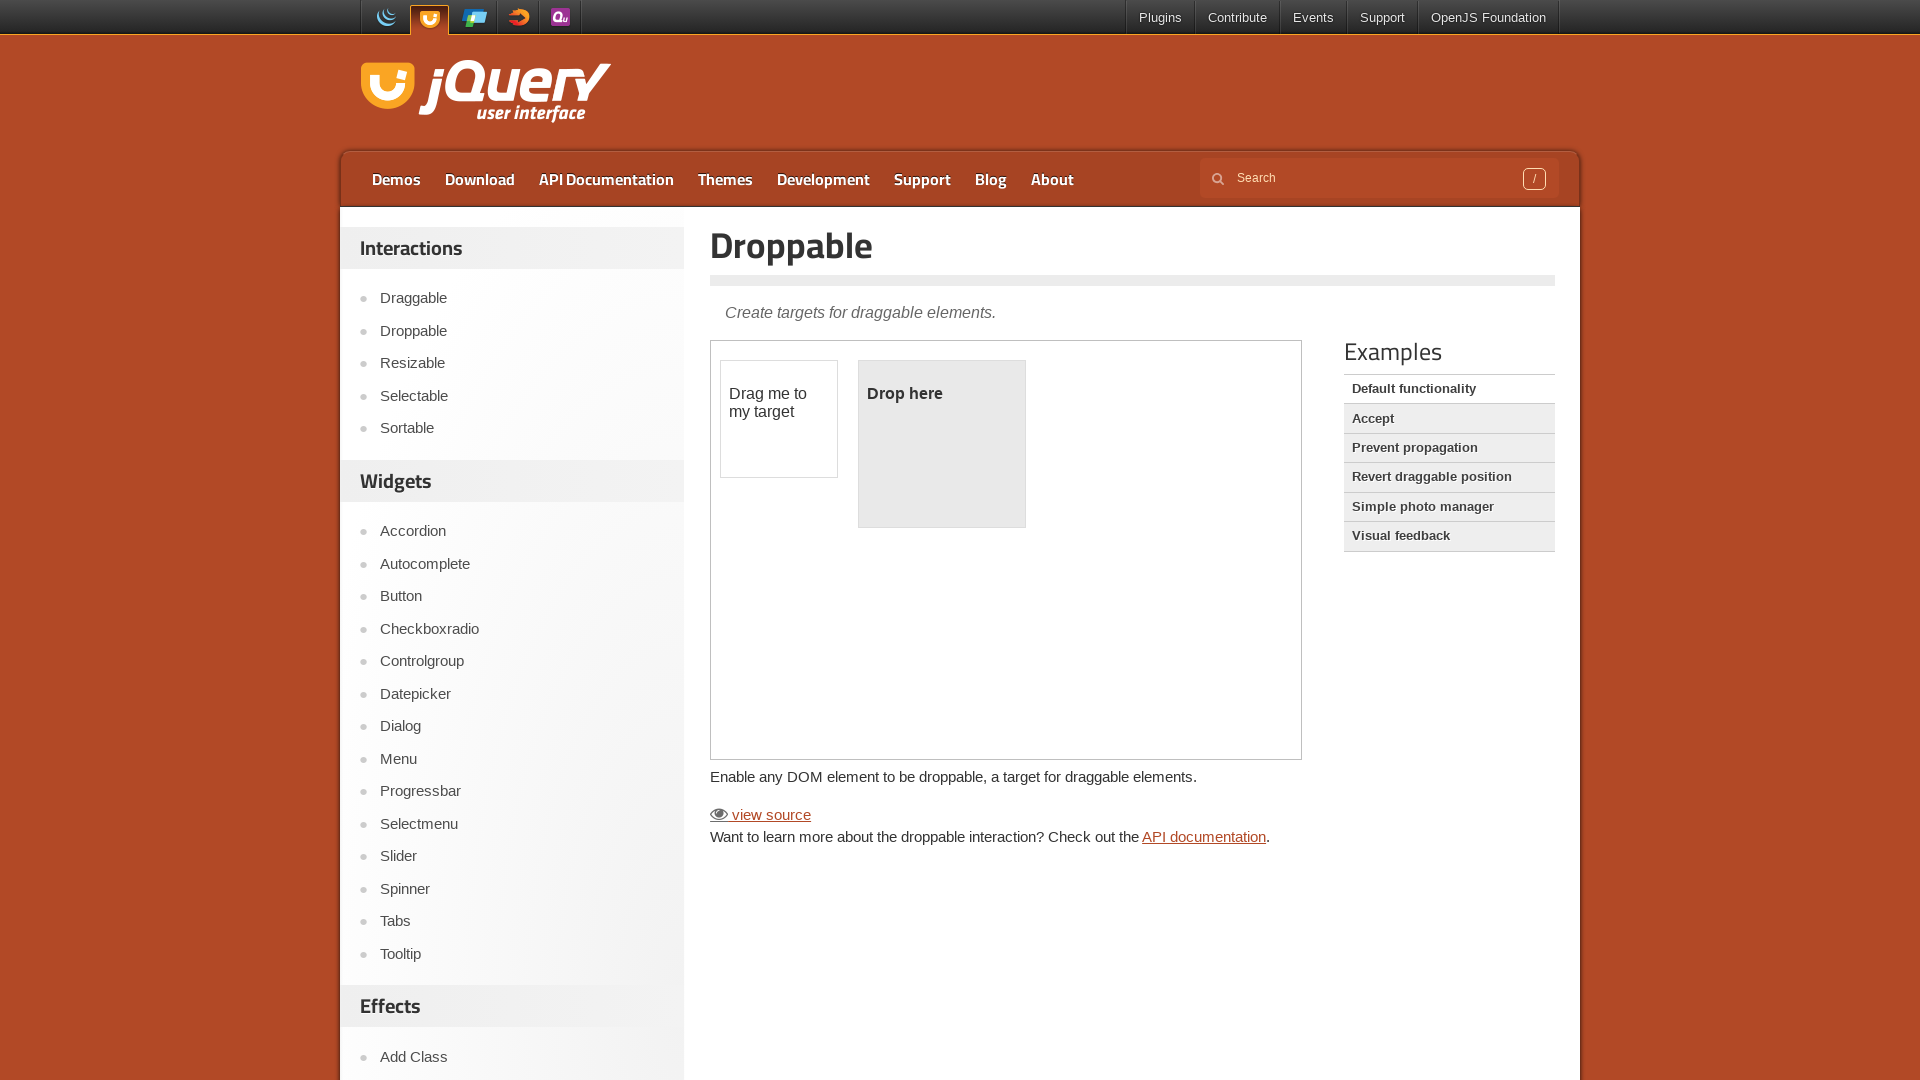

Droppable target element is now visible
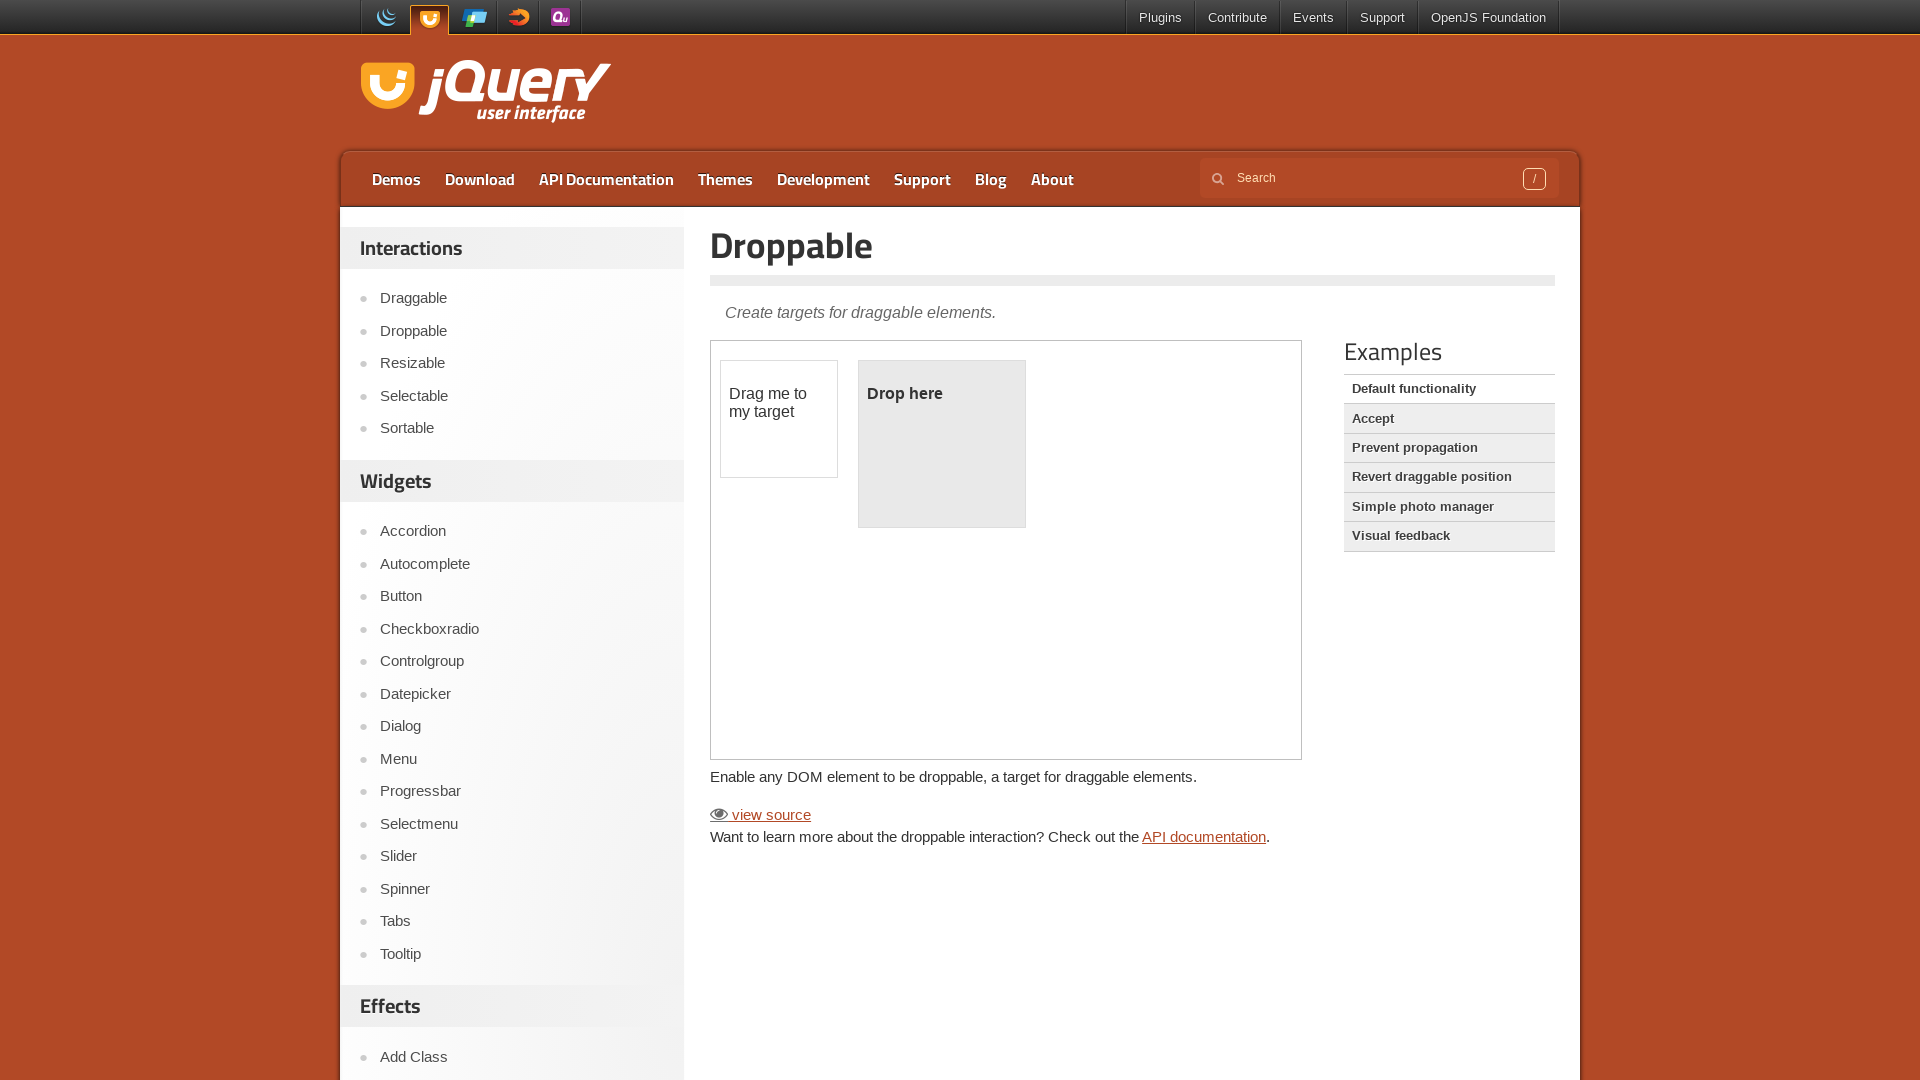

Dragged the element from source to target droppable area at (942, 444)
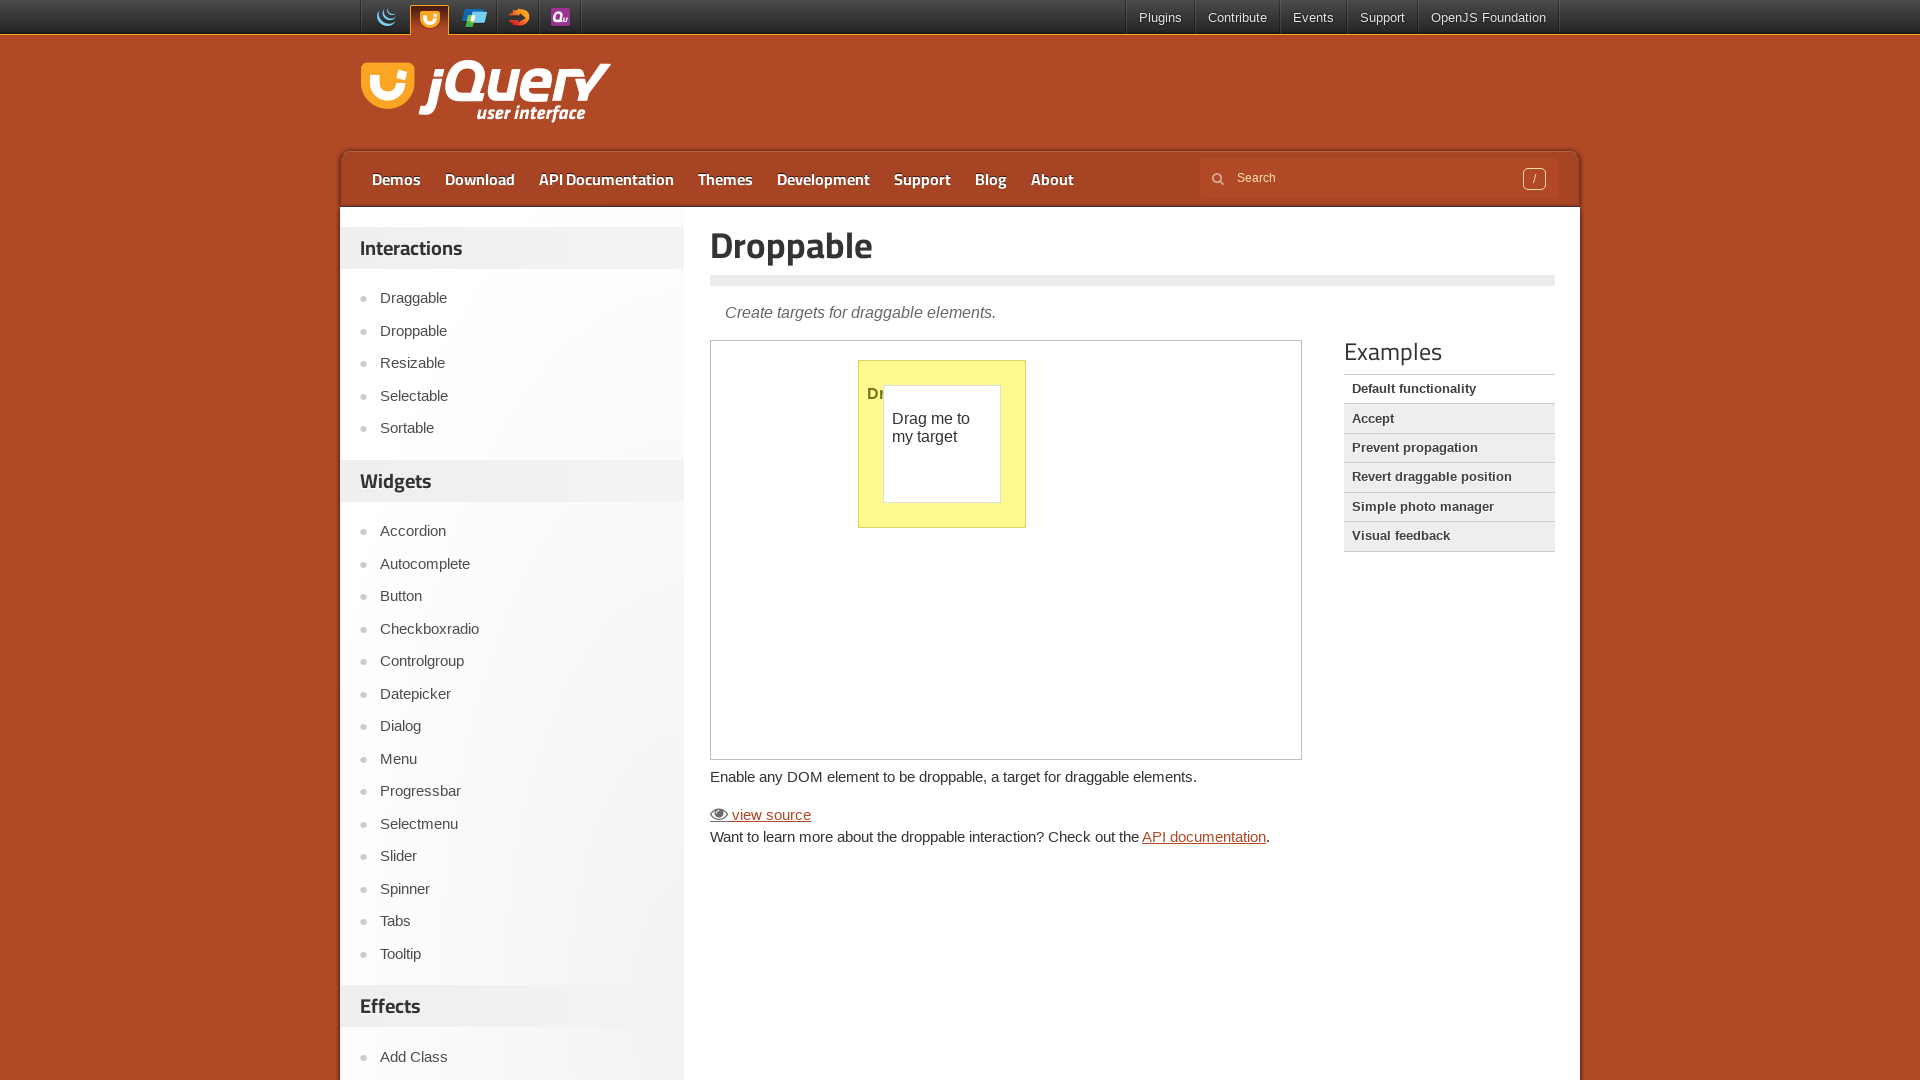

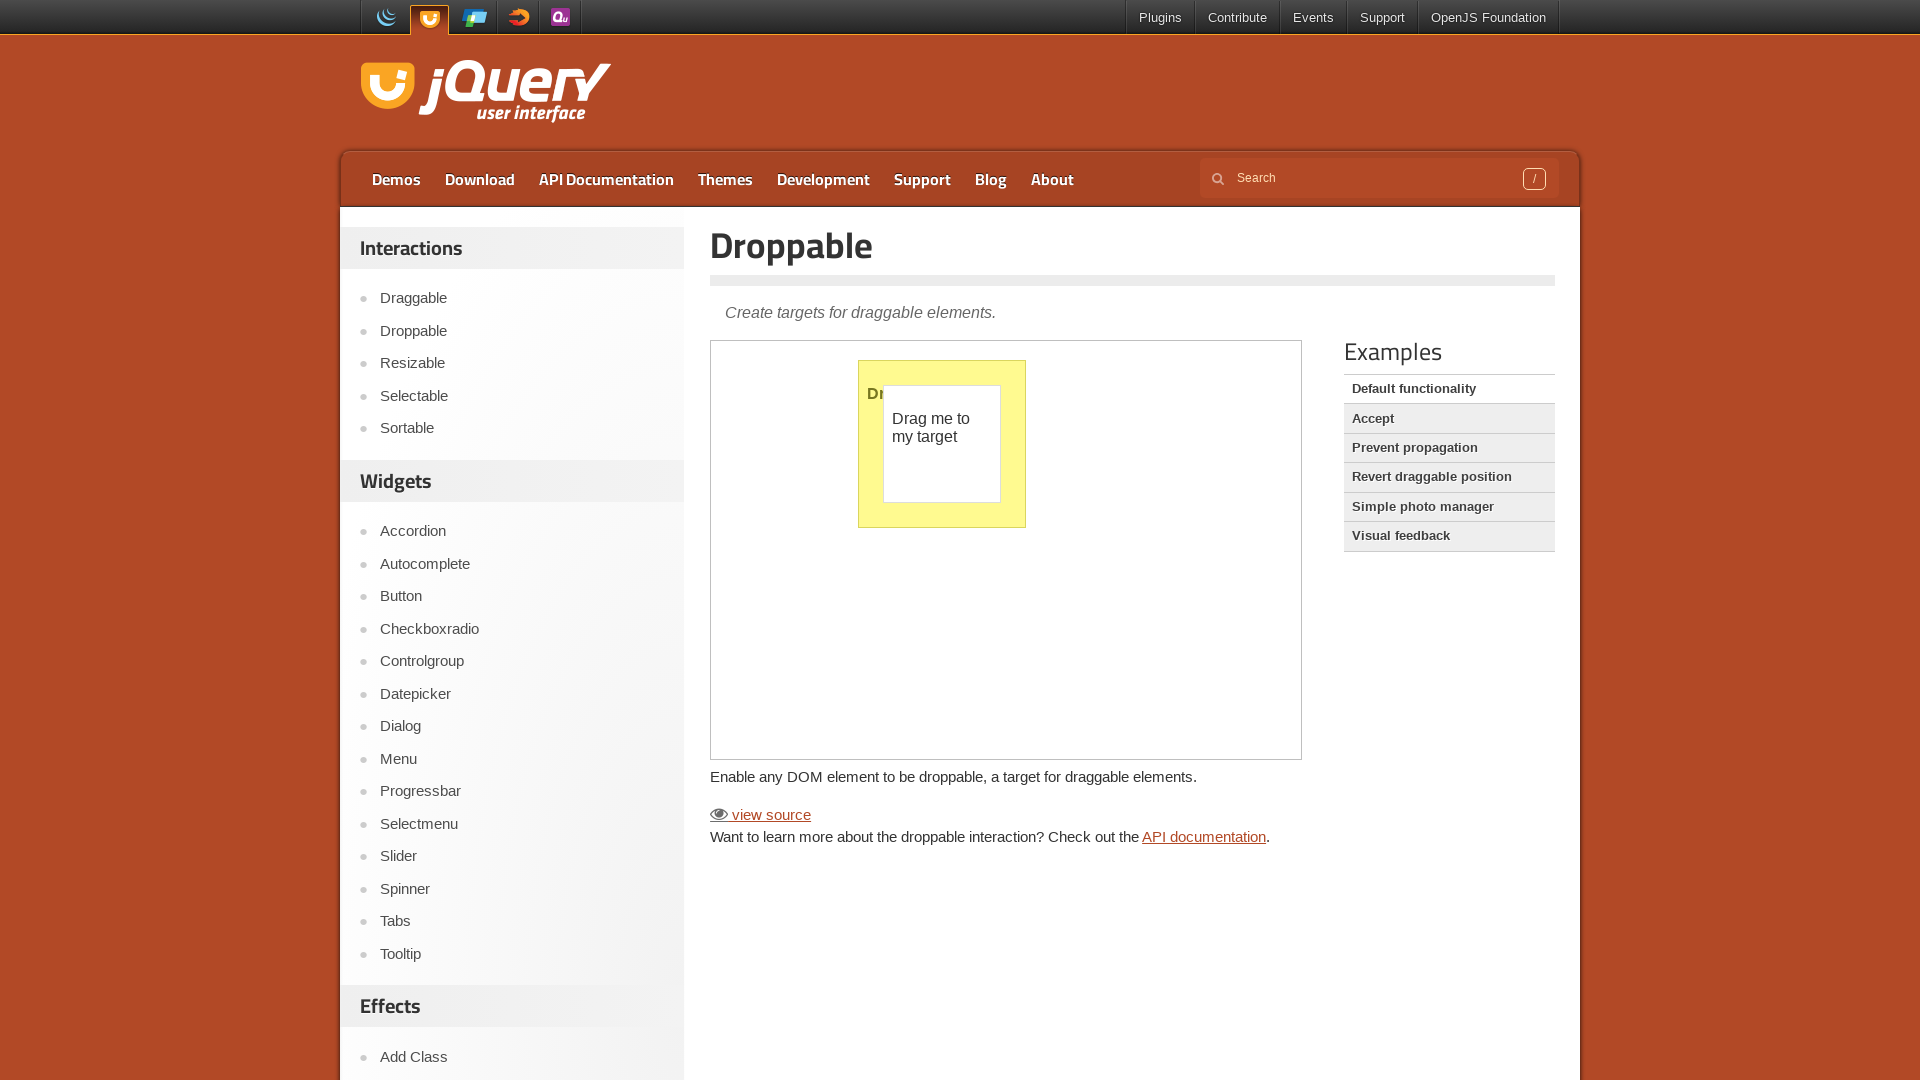